Tests a slow calculator web application by setting a delay time, clicking calculator buttons to compute 7 + 8, and verifying the result equals 15.

Starting URL: https://bonigarcia.dev/selenium-webdriver-java/slow-calculator.html

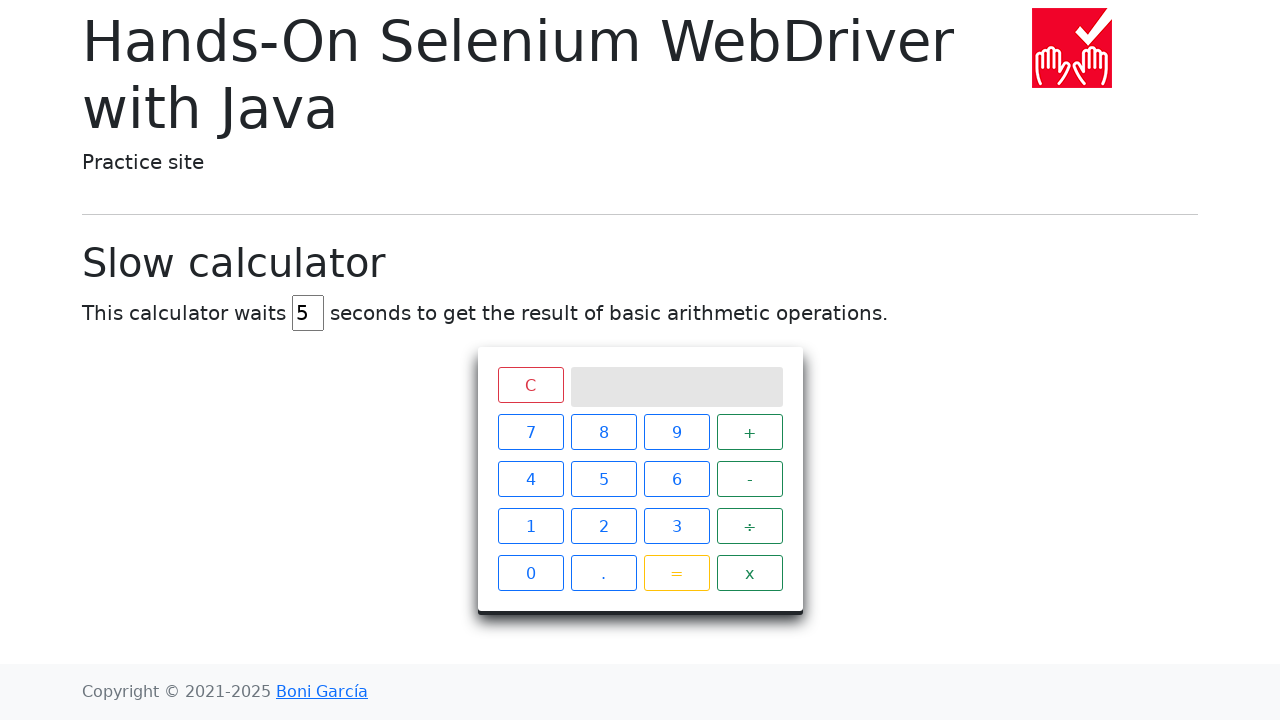

Cleared the delay input field on #delay
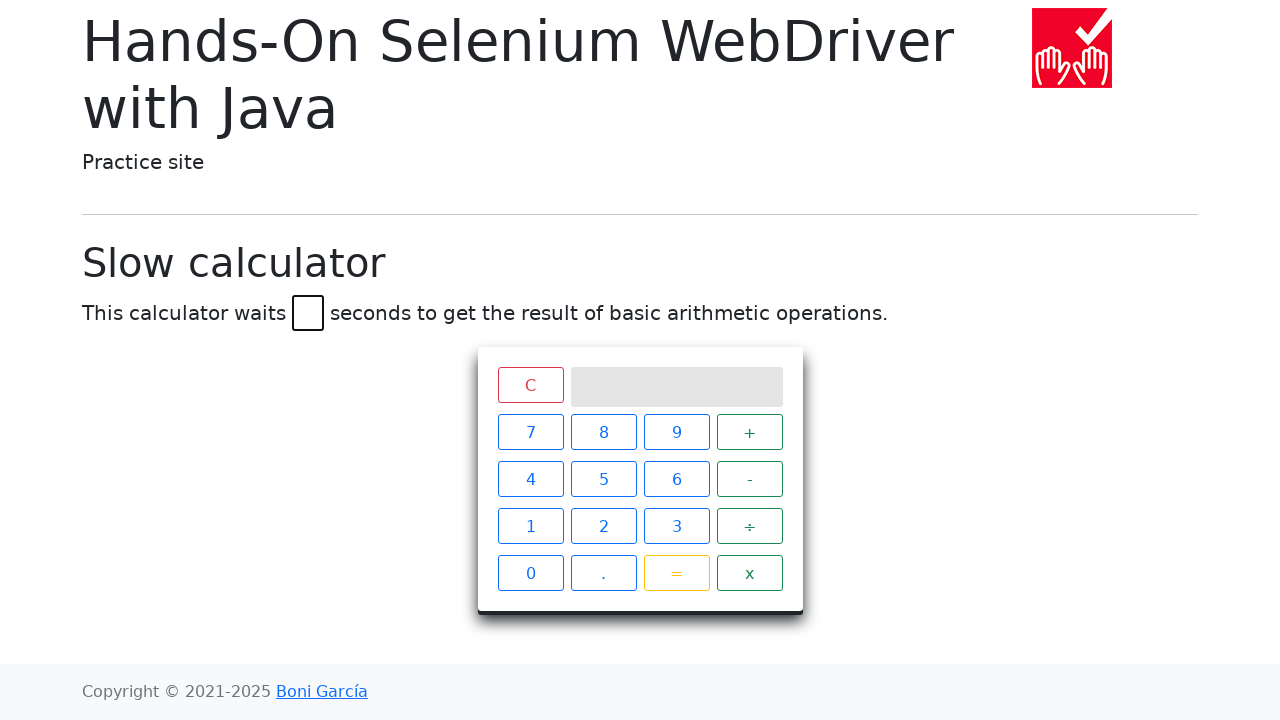

Set delay time to 5 seconds on #delay
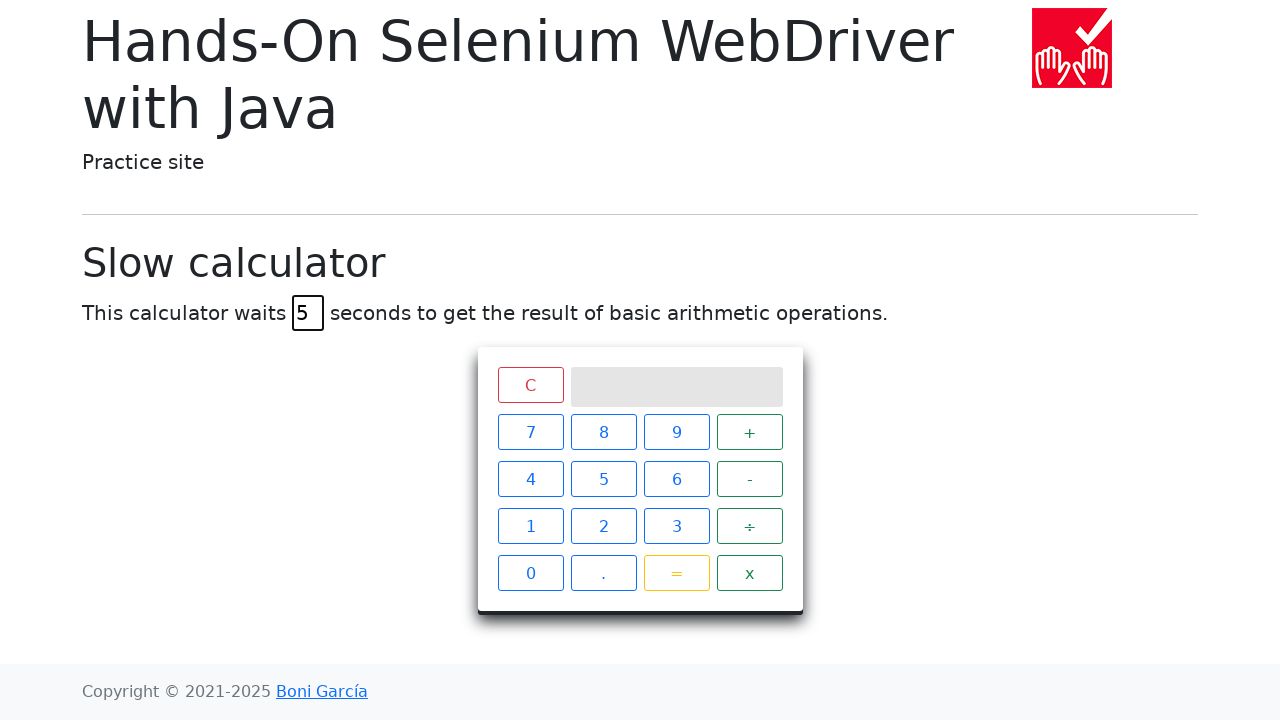

Clicked calculator button: 7 at (530, 432) on xpath=//*[@id="calculator"]/div[2]/span[1]
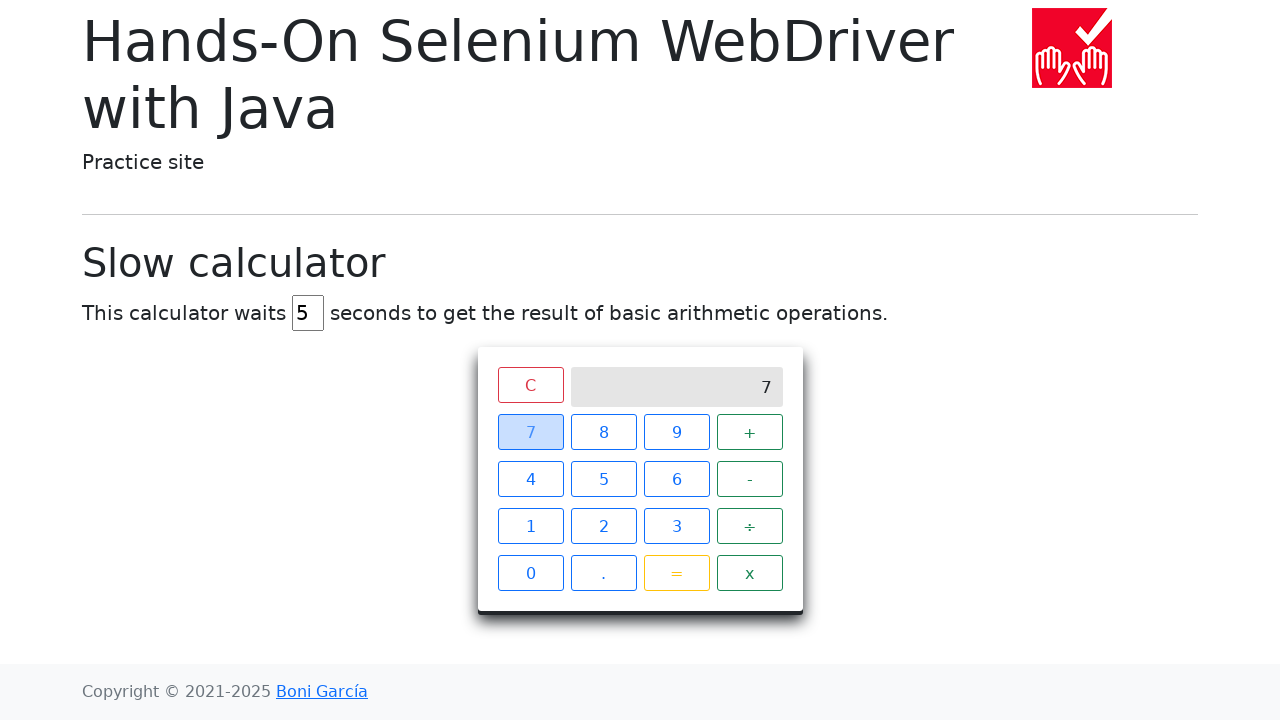

Clicked calculator button: + at (750, 432) on xpath=//*[@id="calculator"]/div[2]/span[4]
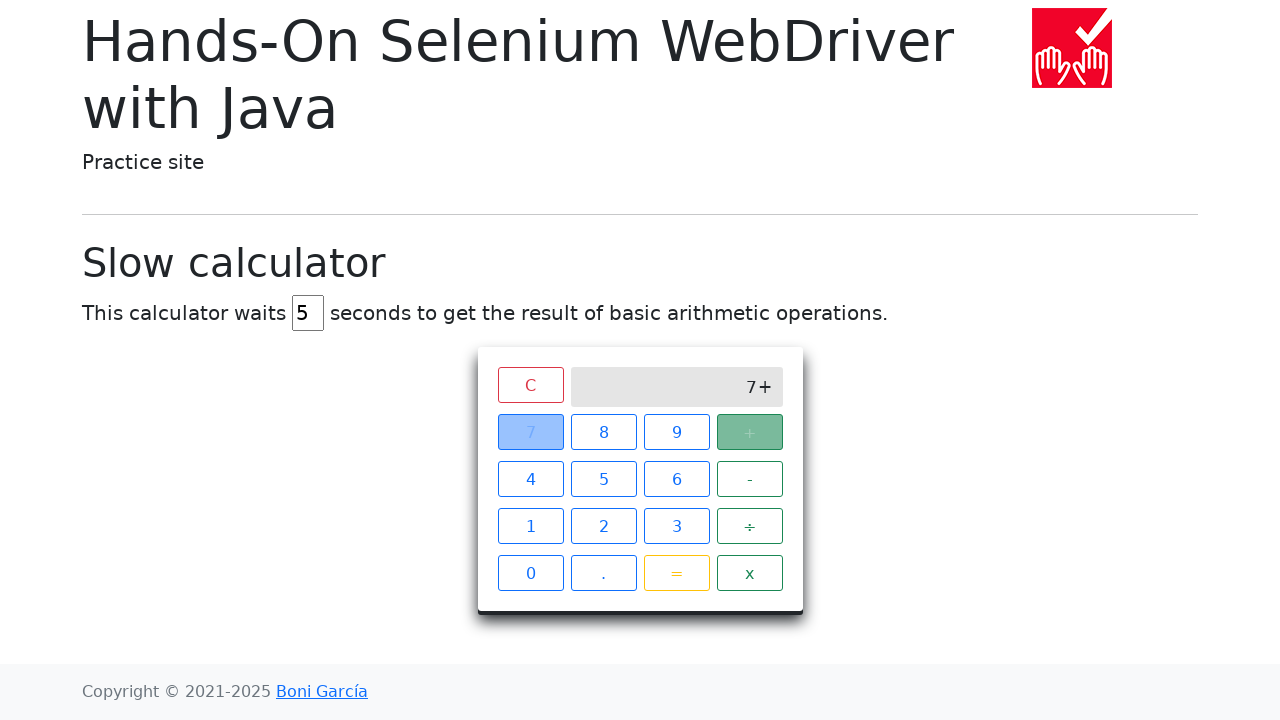

Clicked calculator button: 8 at (604, 432) on xpath=//*[@id="calculator"]/div[2]/span[2]
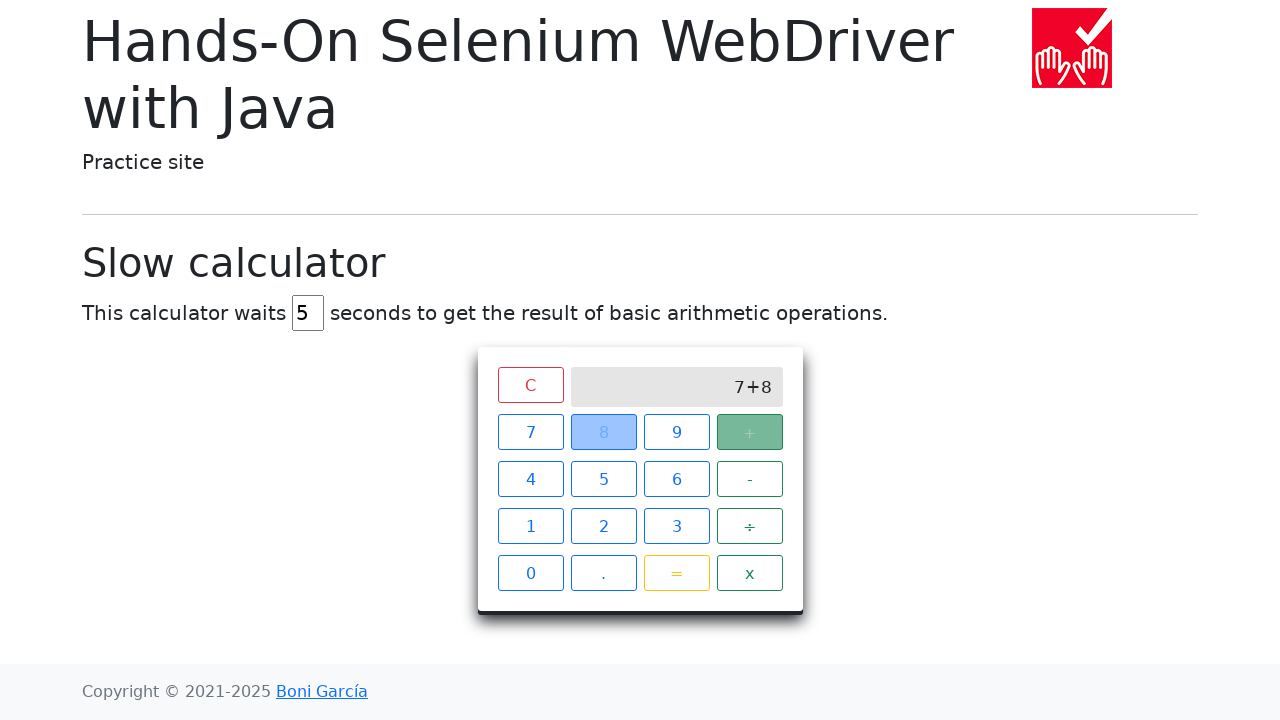

Clicked calculator button: = at (676, 573) on xpath=//*[@id="calculator"]/div[2]/span[15]
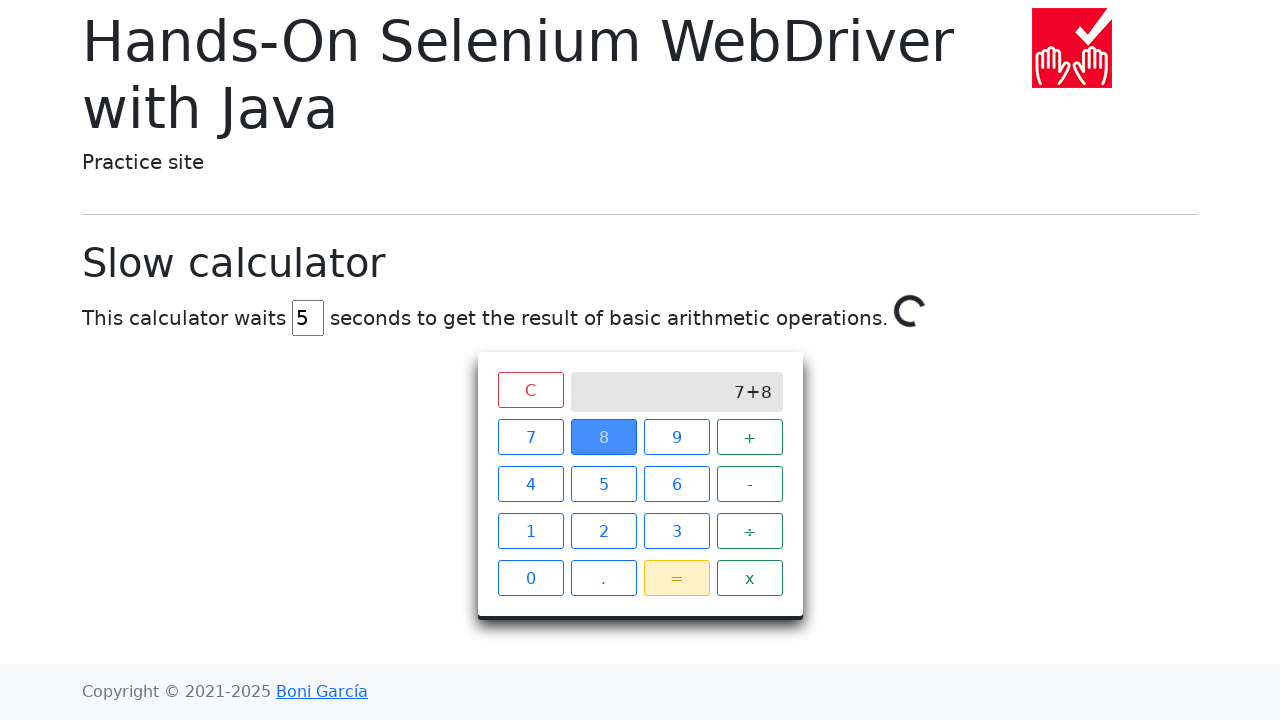

Verified result equals 15 on calculator display
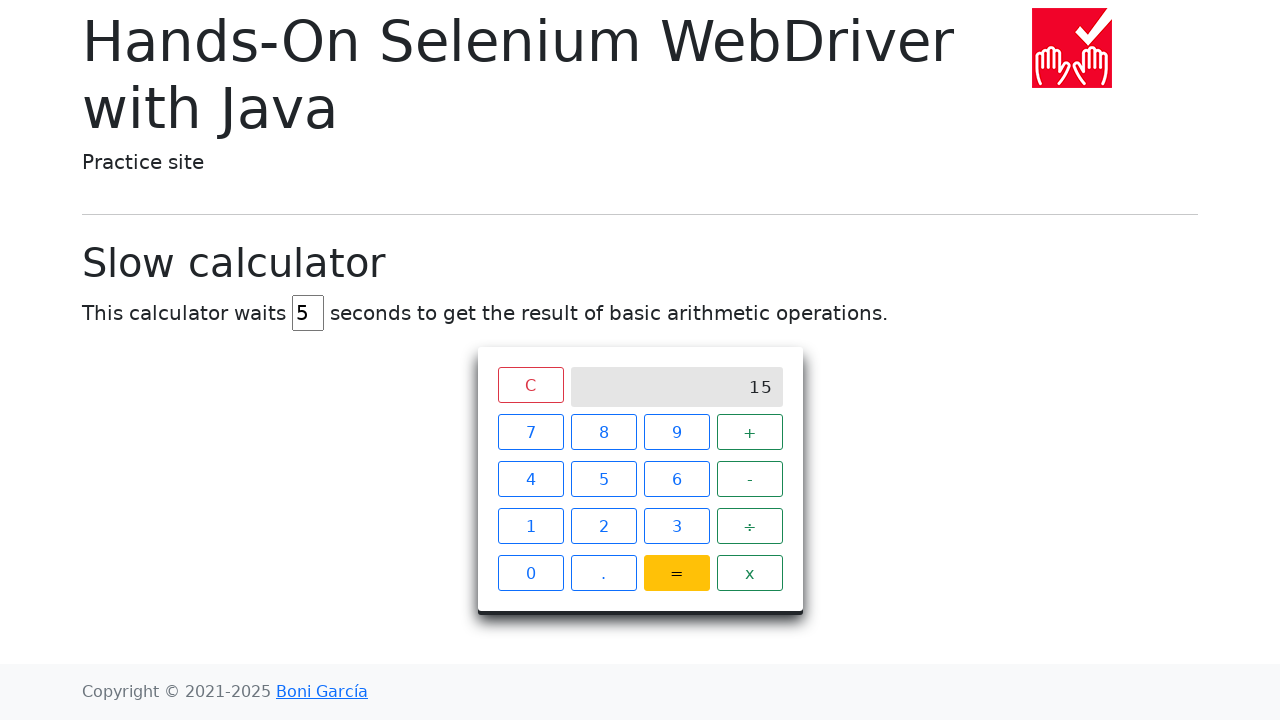

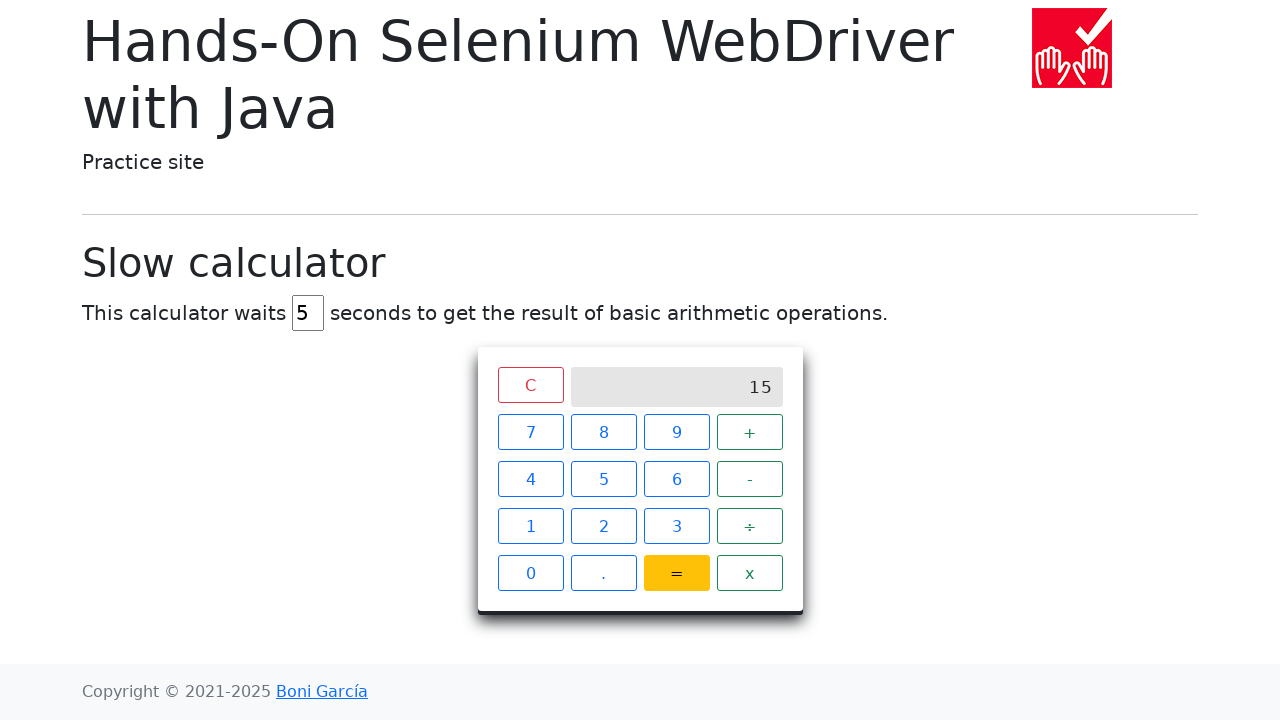